Verifies that none of the elements with class "test" contain the number 190 in their text

Starting URL: https://kristinek.github.io/site/examples/locators

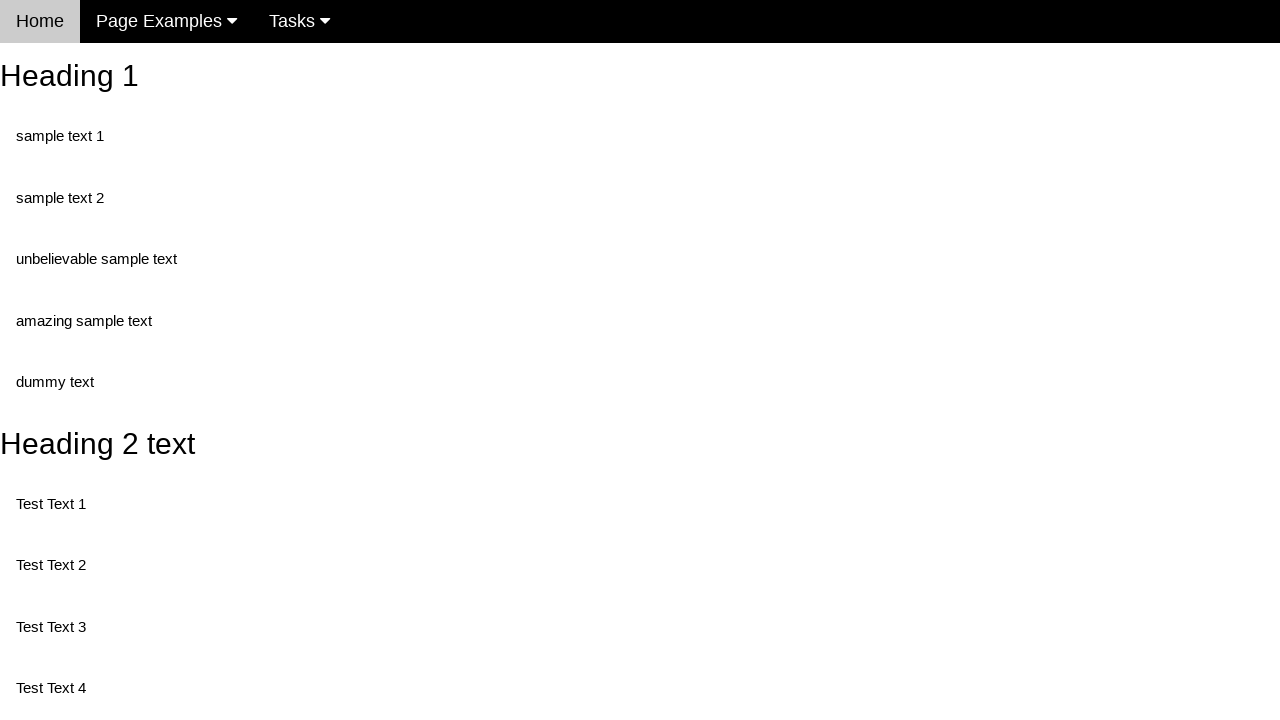

Navigated to locators example page
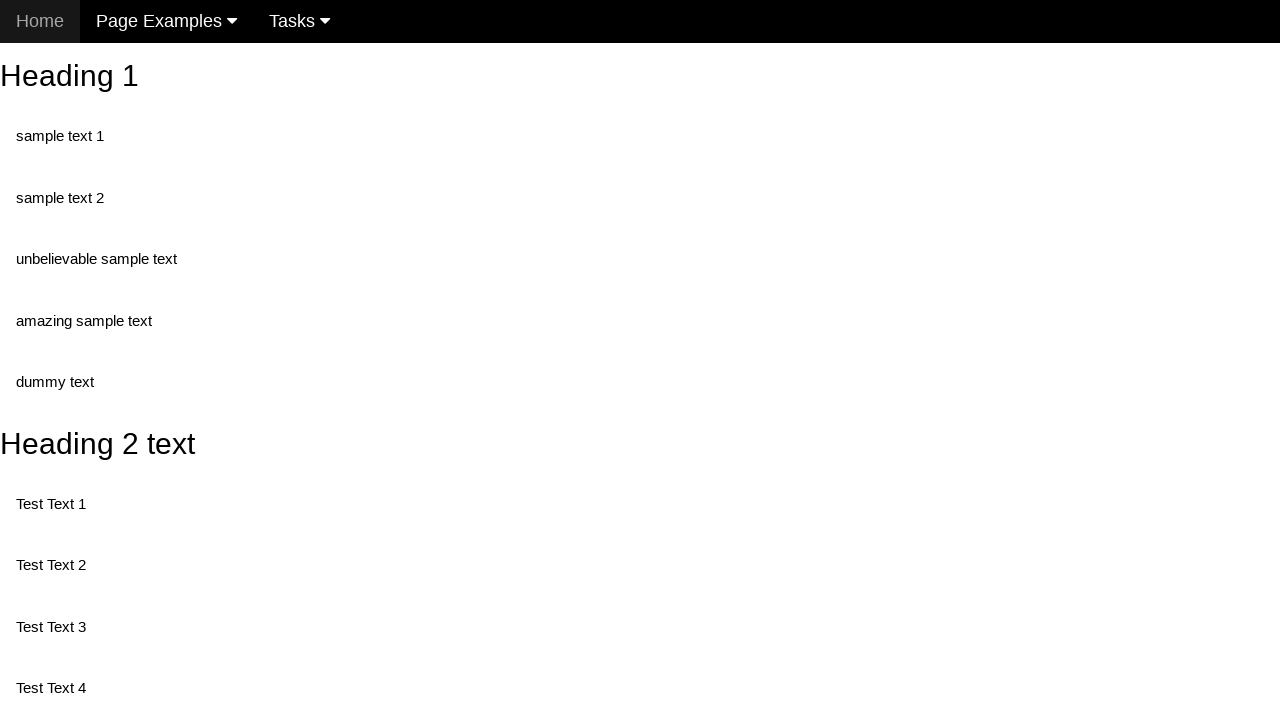

Elements with class 'test' are present on the page
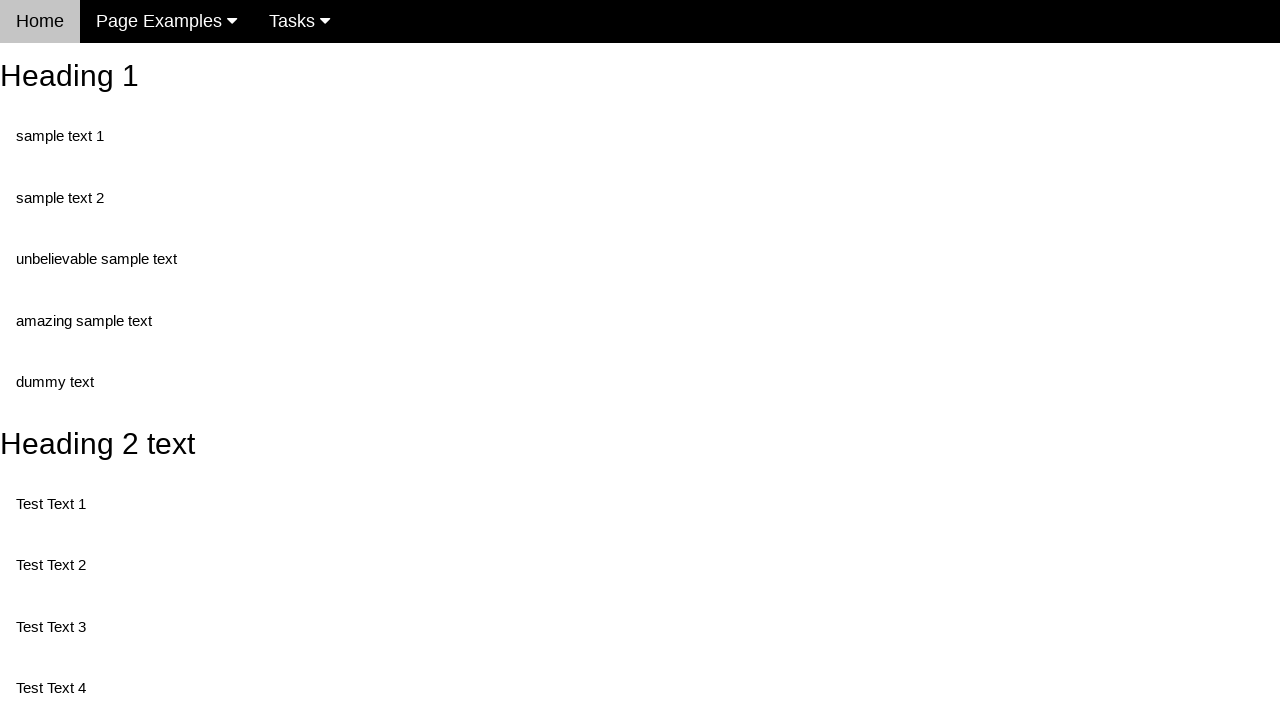

Retrieved 5 elements with class 'test'
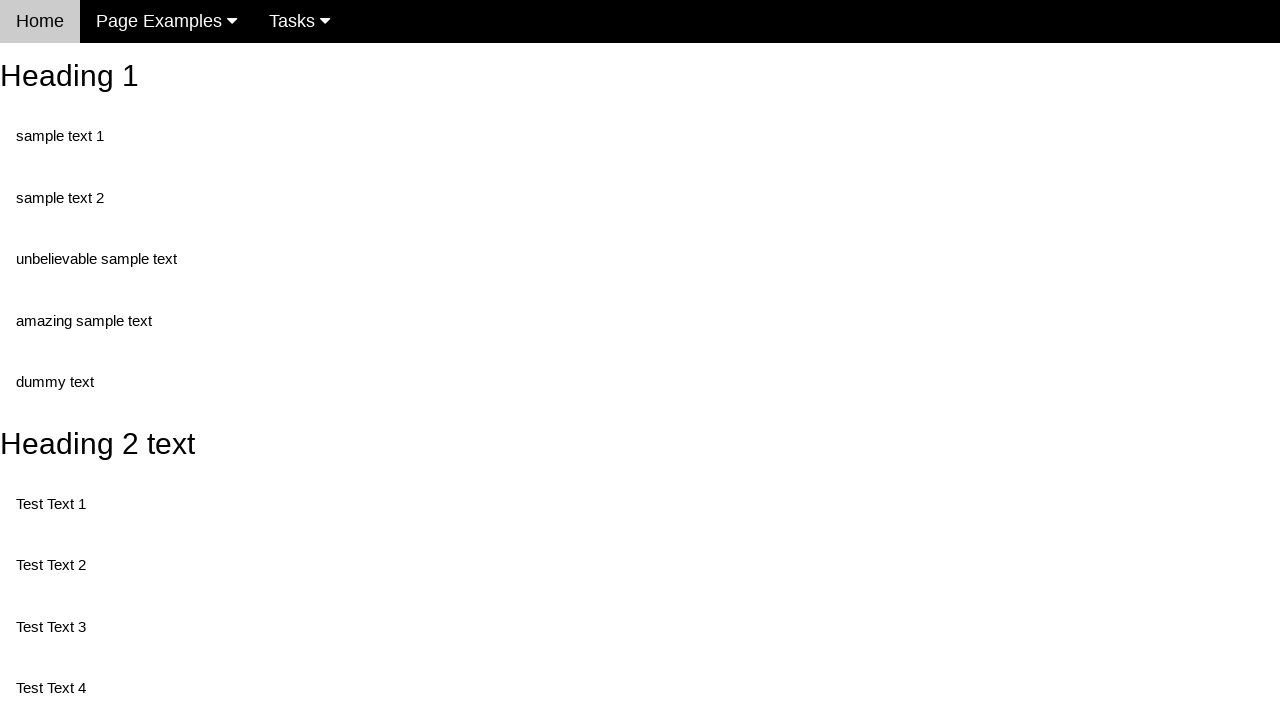

Verified element text 'Test Text 1' does not contain '190'
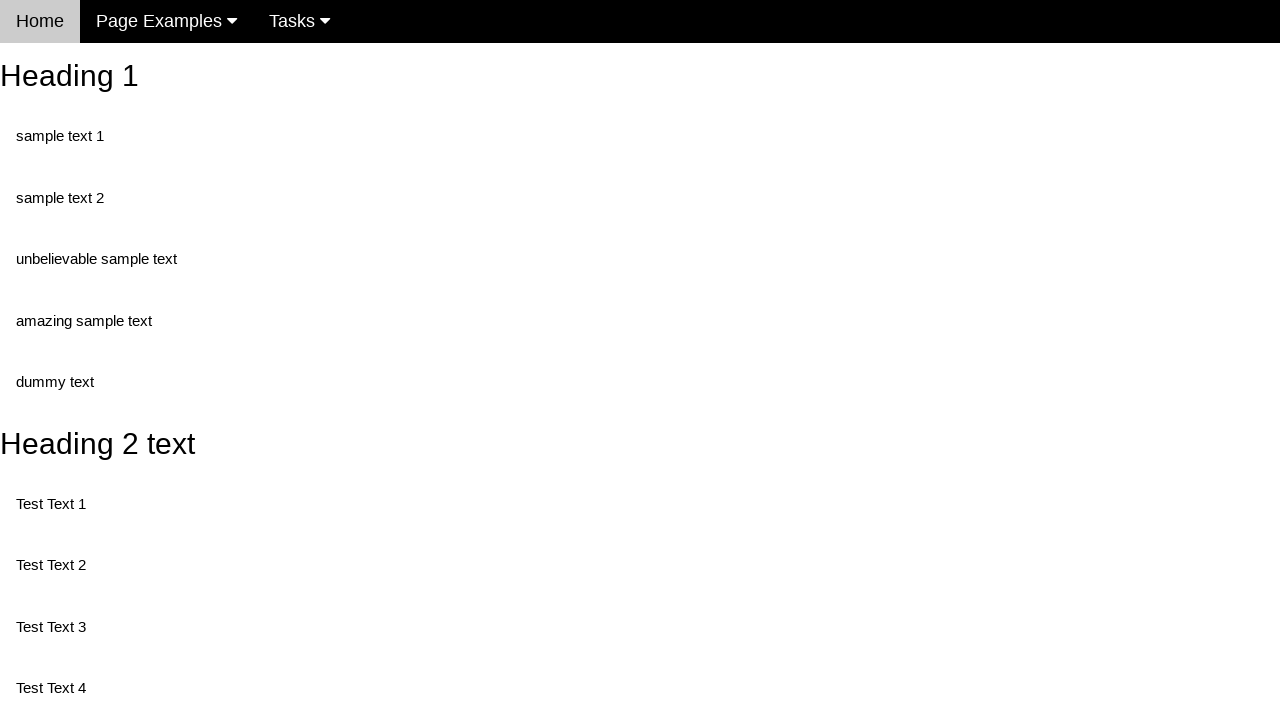

Verified element text 'Test Text 3' does not contain '190'
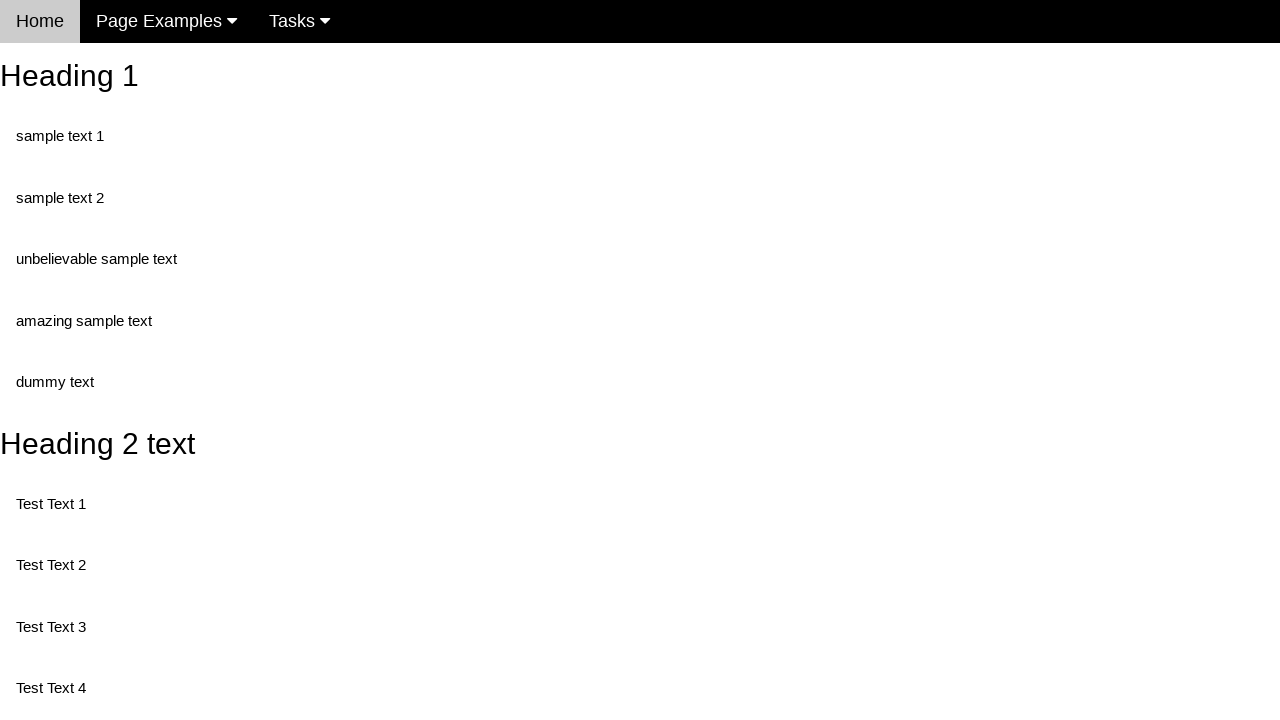

Verified element text 'Test Text 4' does not contain '190'
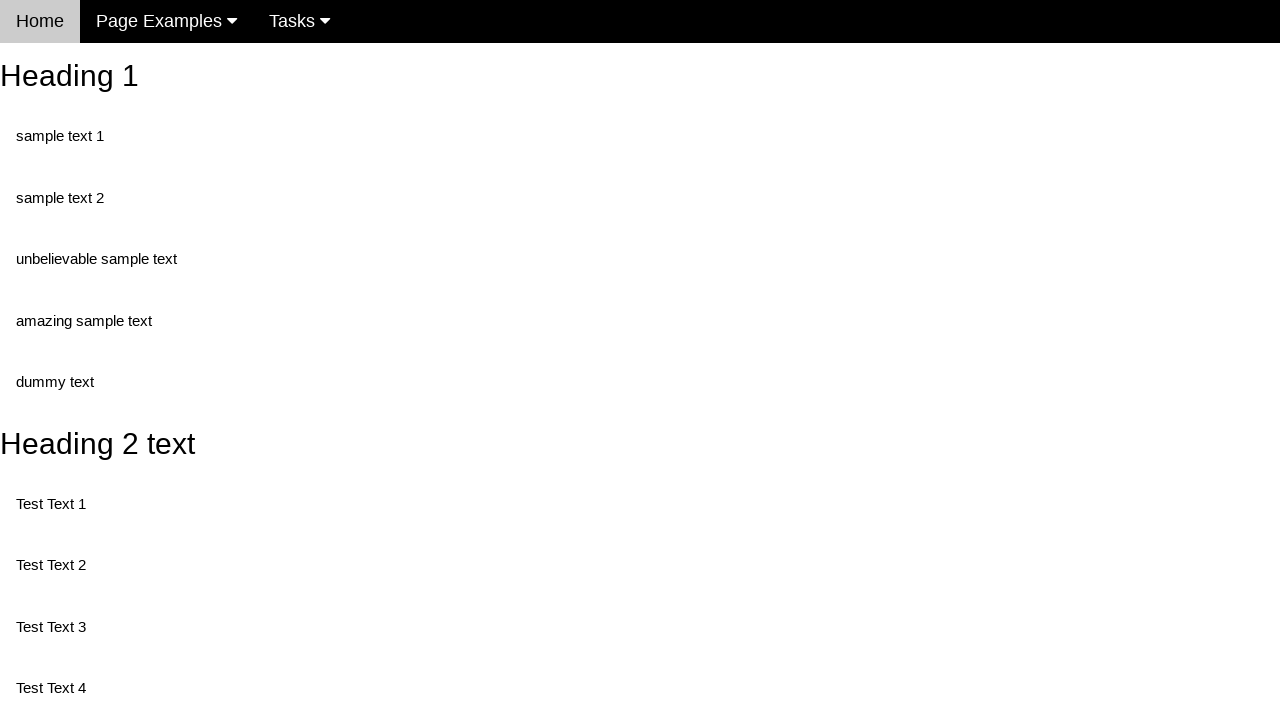

Verified element text 'Test Text 5' does not contain '190'
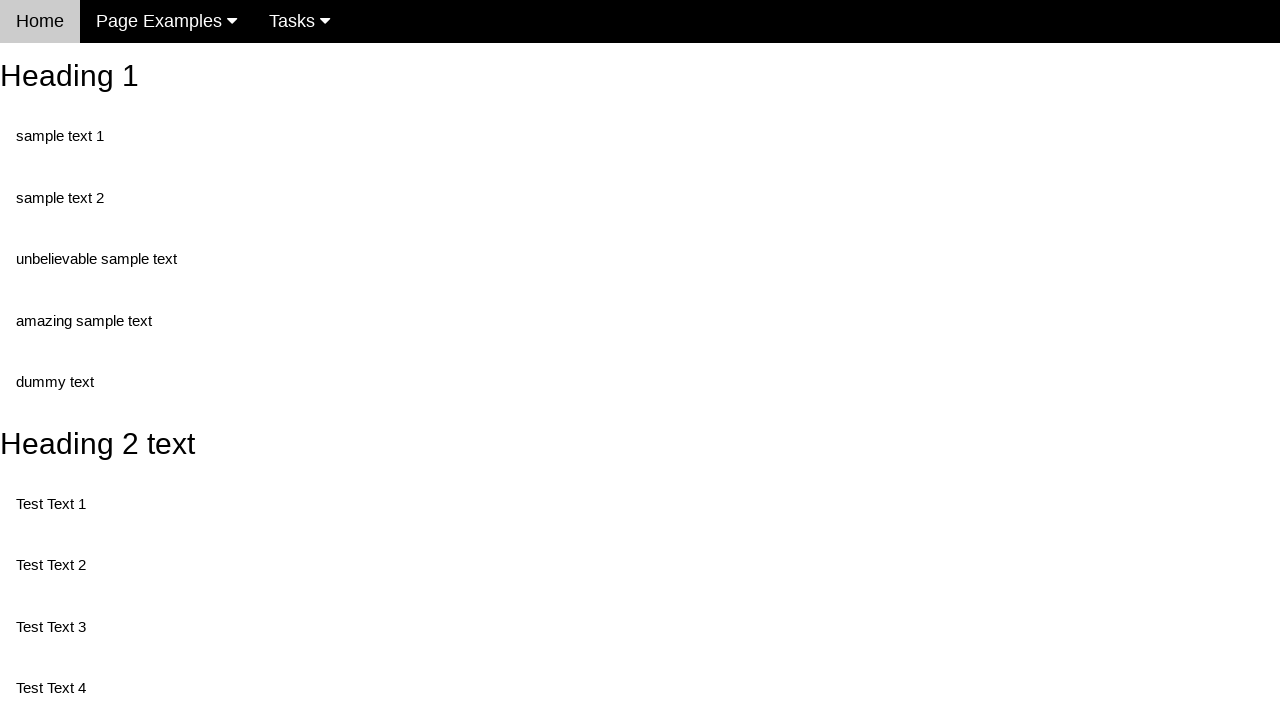

Verified element text 'Test Text 6' does not contain '190'
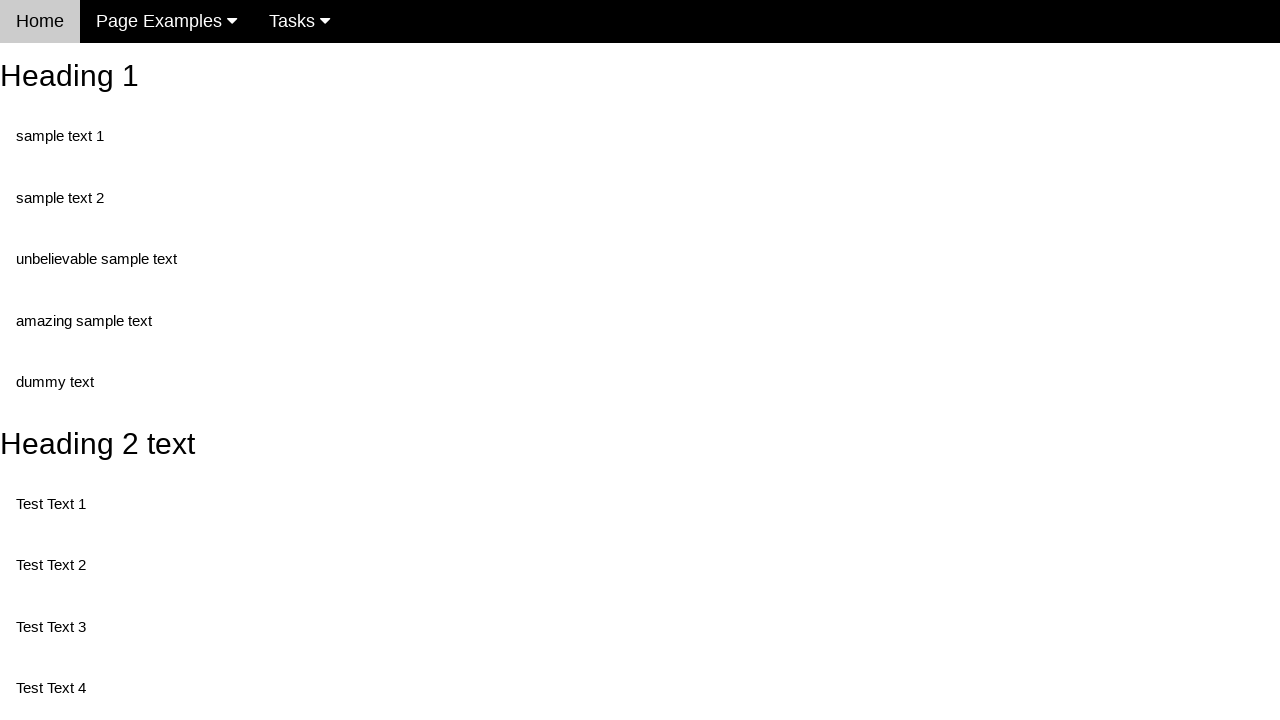

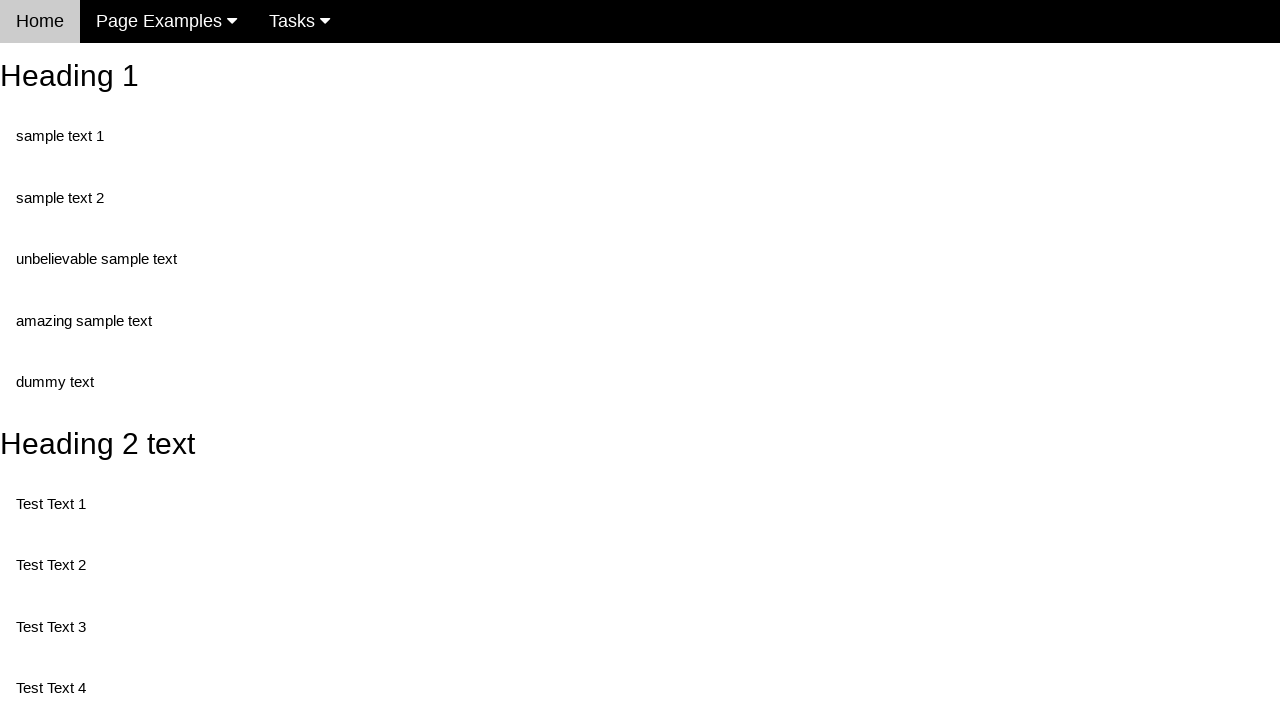